Tests form submission by filling out text fields including name, email, and addresses

Starting URL: https://demoqa.com/text-box

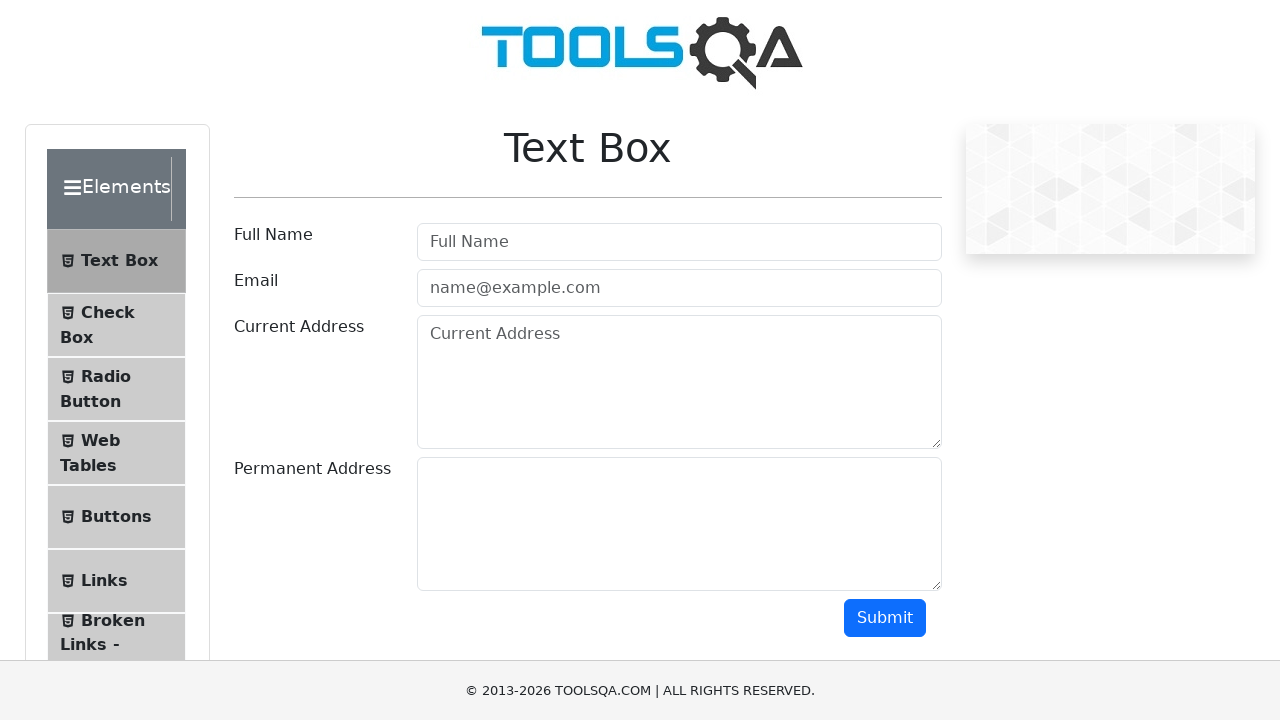

Filled name field with 'Sekolah QA' on #userName
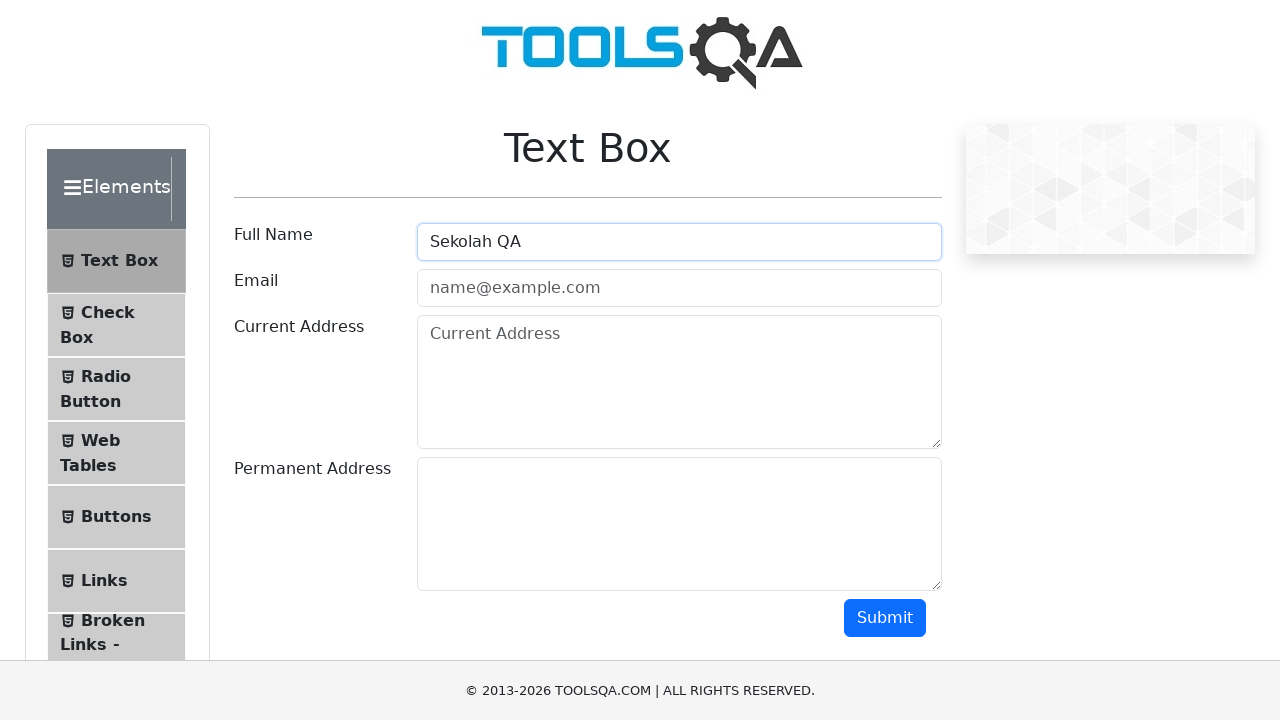

Filled email field with 'sekolahqa@gmail.com' on #userEmail
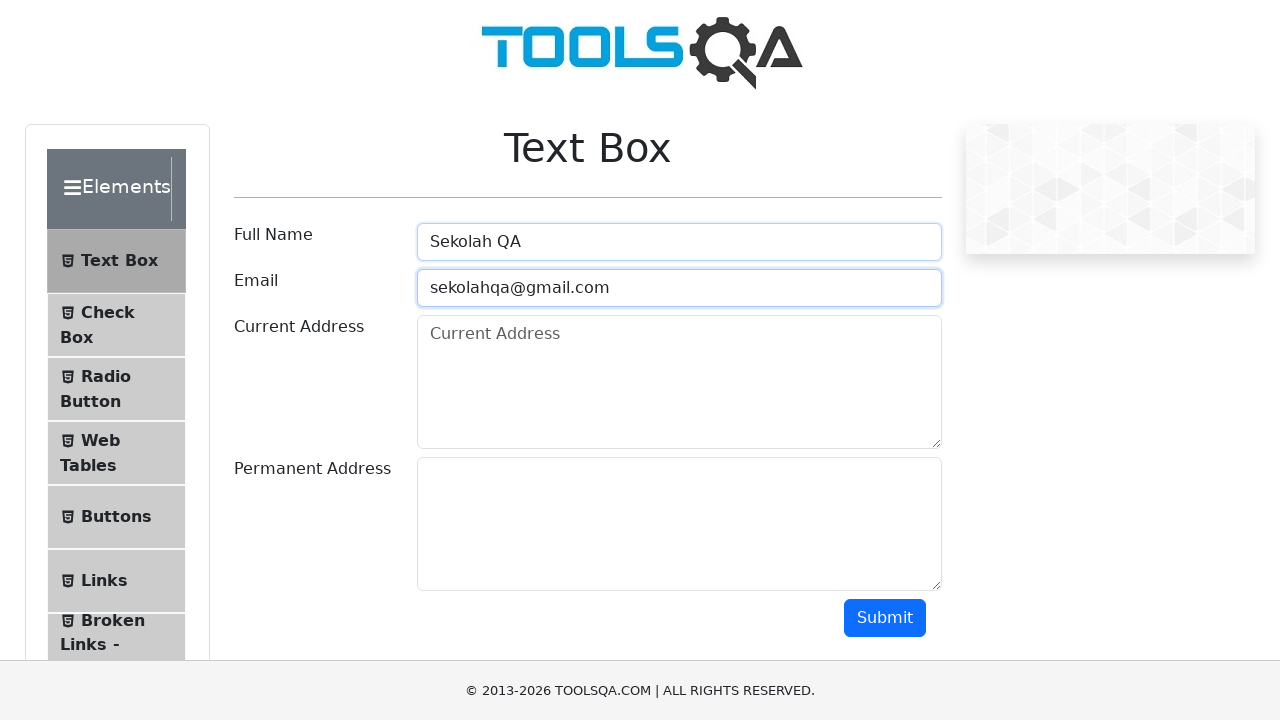

Filled current address field with 'Alamat sekarang dimana nih' on #currentAddress
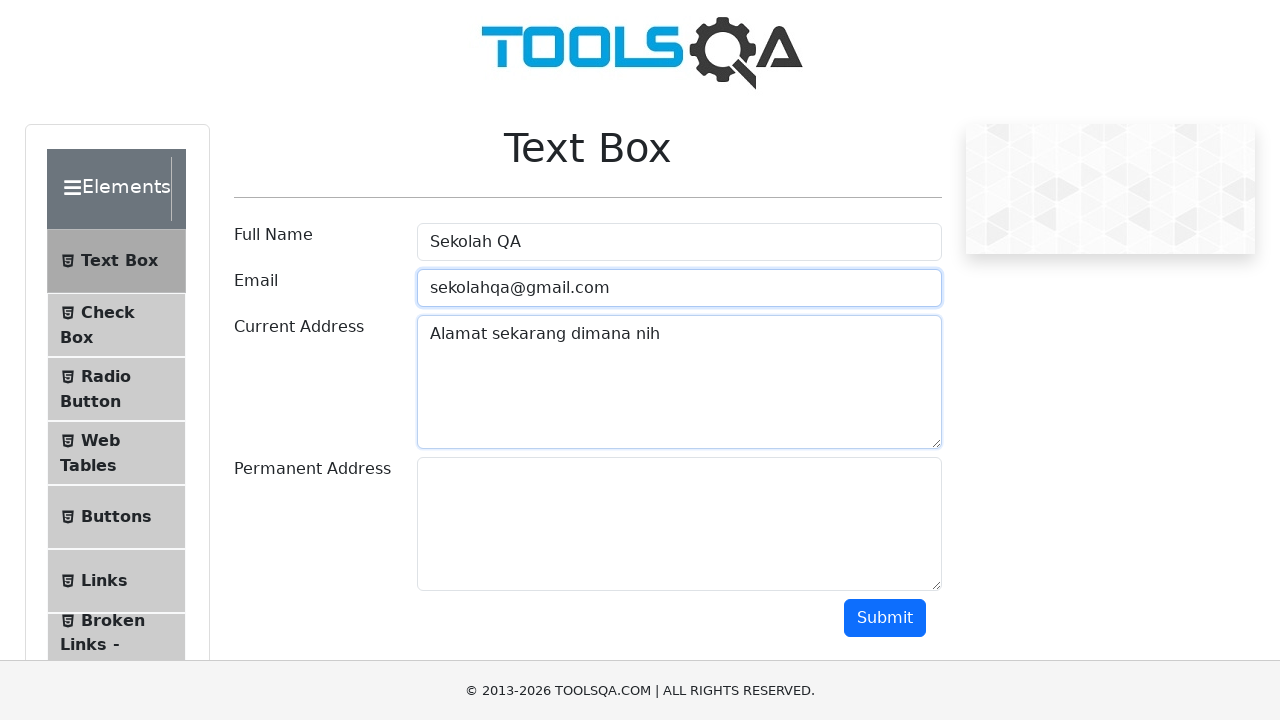

Filled permanent address field with 'Alamat permanennya mana' on #permanentAddress
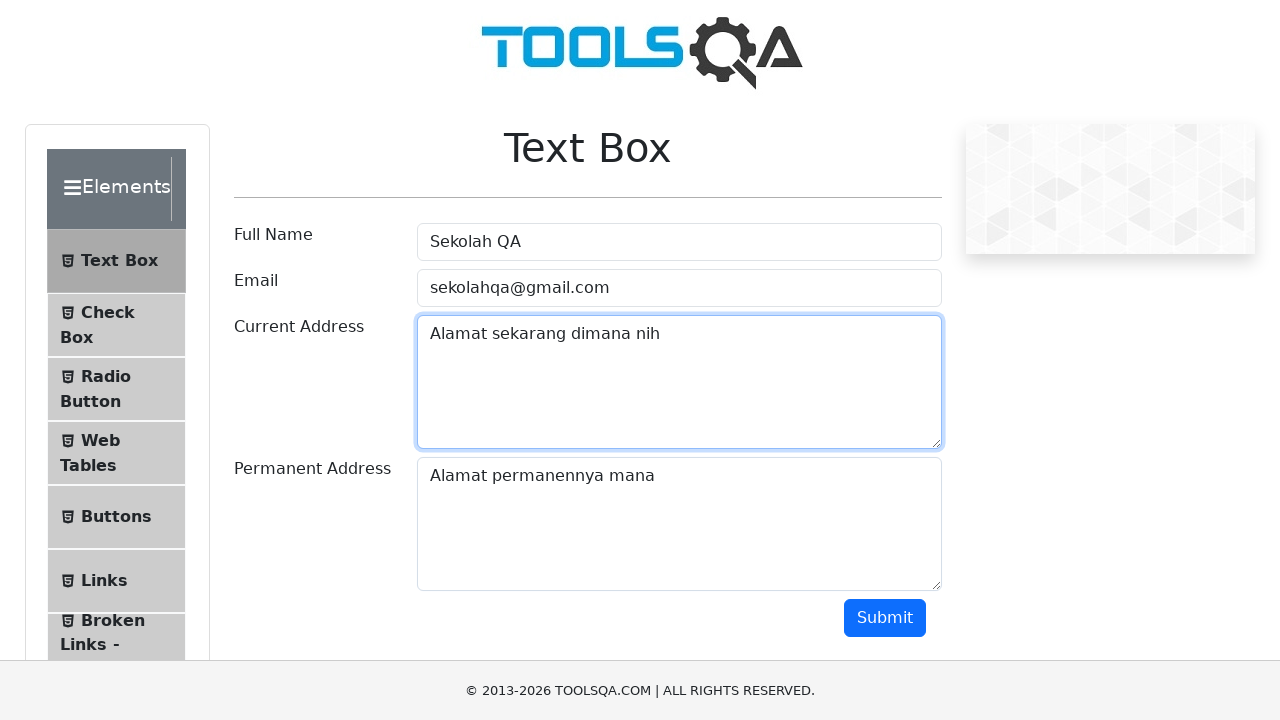

Clicked submit button to submit form at (885, 618) on #submit
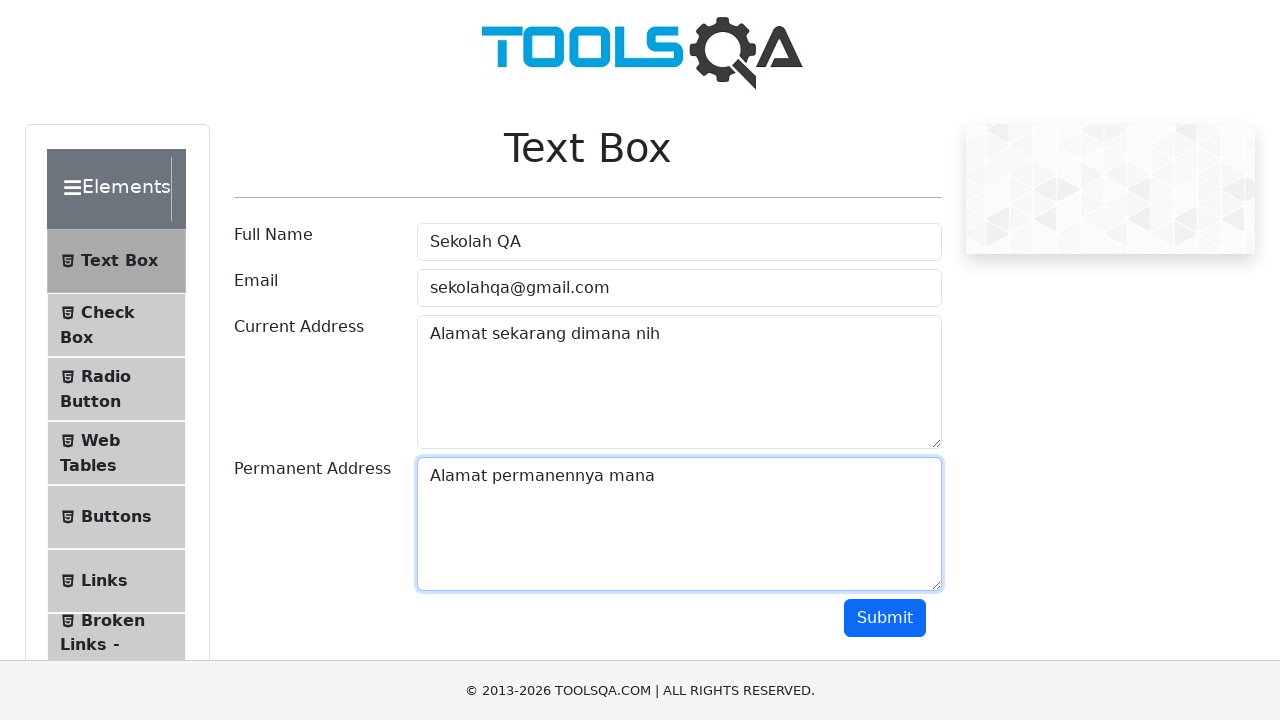

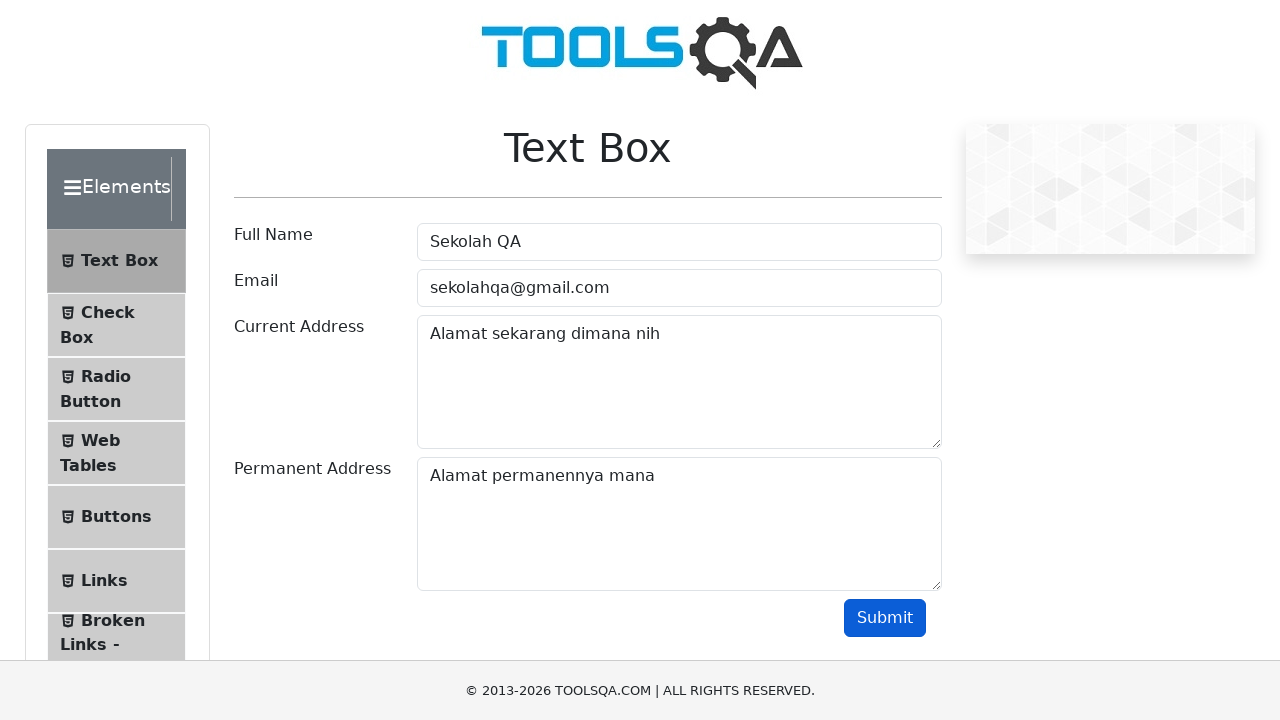